Tests marking individual todo items as complete by checking their checkboxes

Starting URL: https://demo.playwright.dev/todomvc

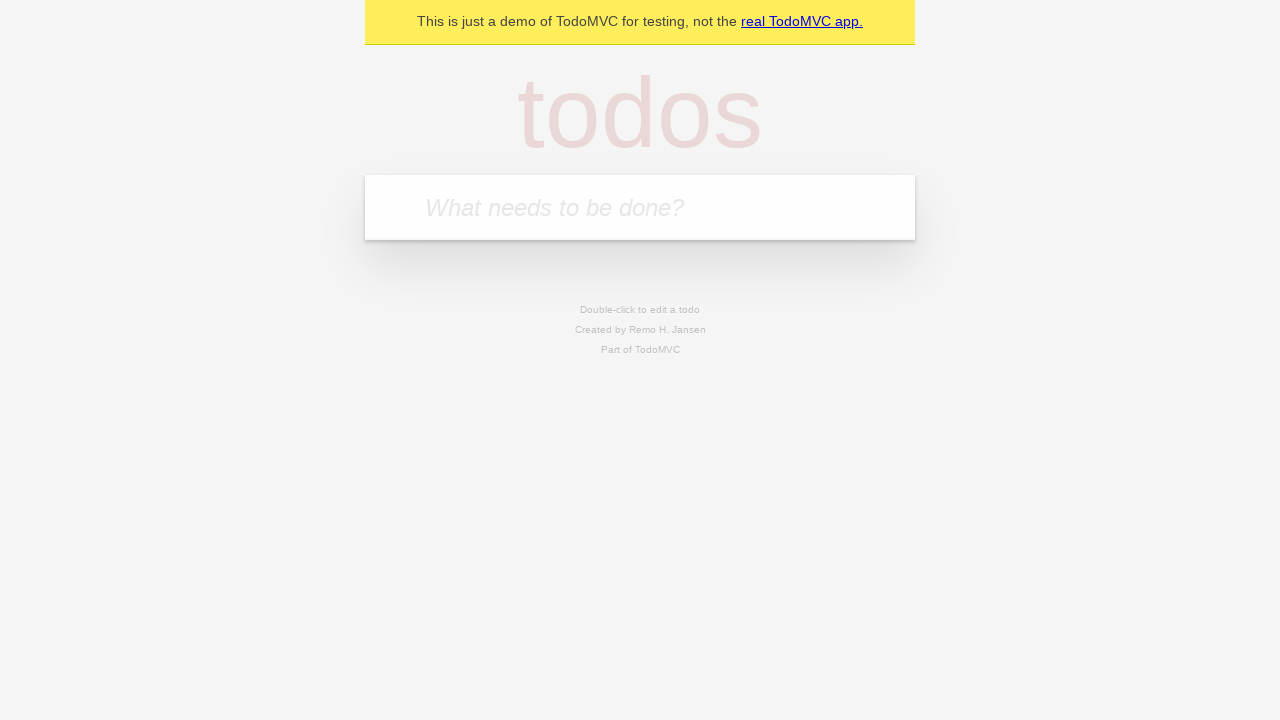

Filled input field with first todo item 'buy some cheese' on internal:attr=[placeholder="What needs to be done?"i]
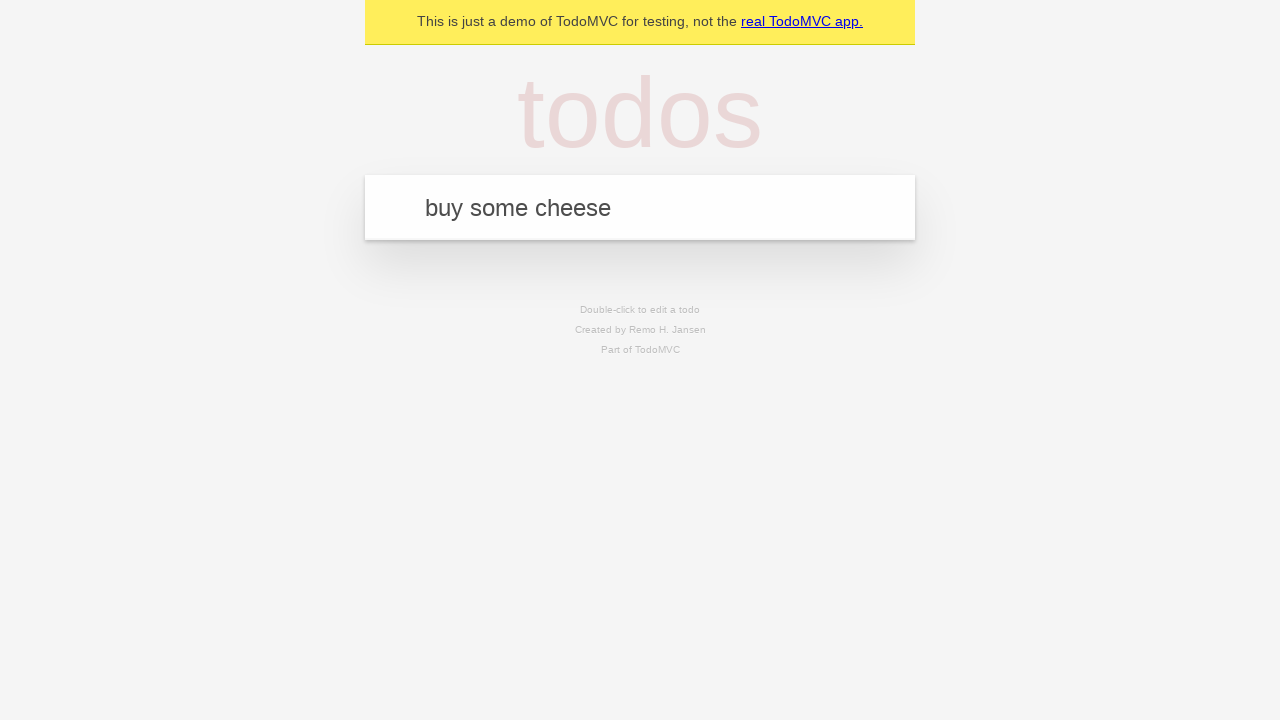

Pressed Enter to add first todo item on internal:attr=[placeholder="What needs to be done?"i]
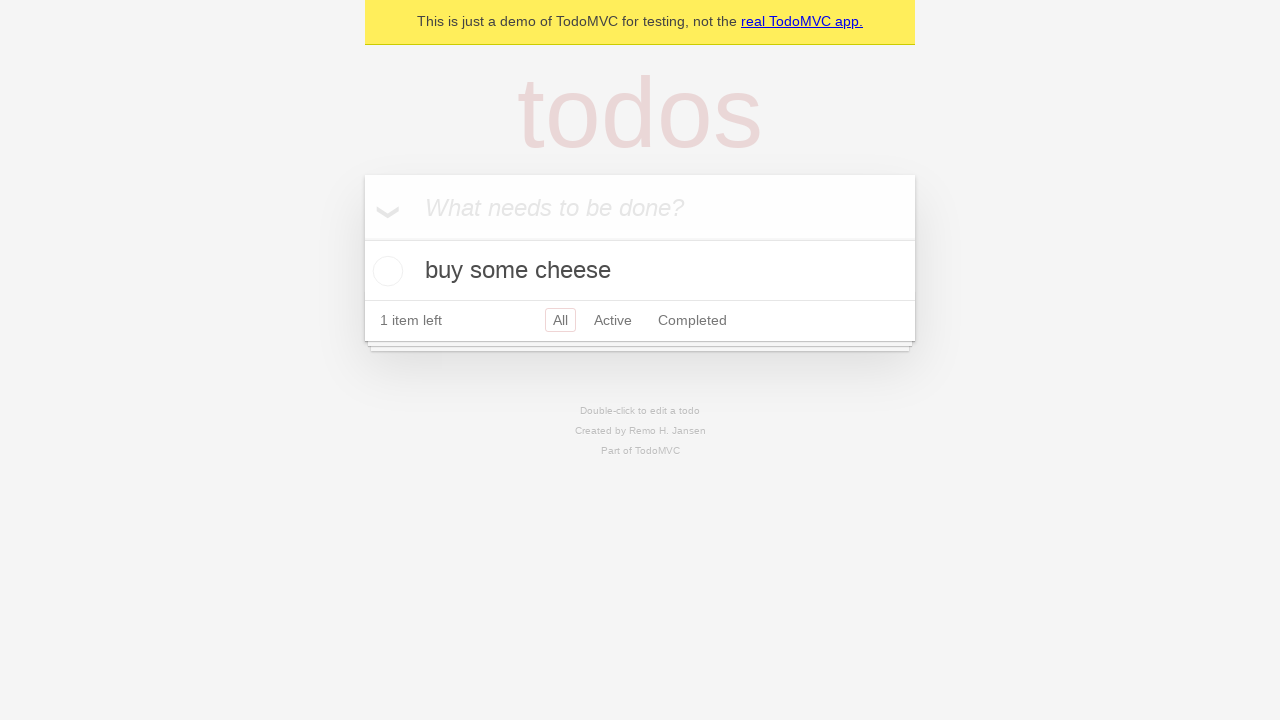

Filled input field with second todo item 'feed the cat' on internal:attr=[placeholder="What needs to be done?"i]
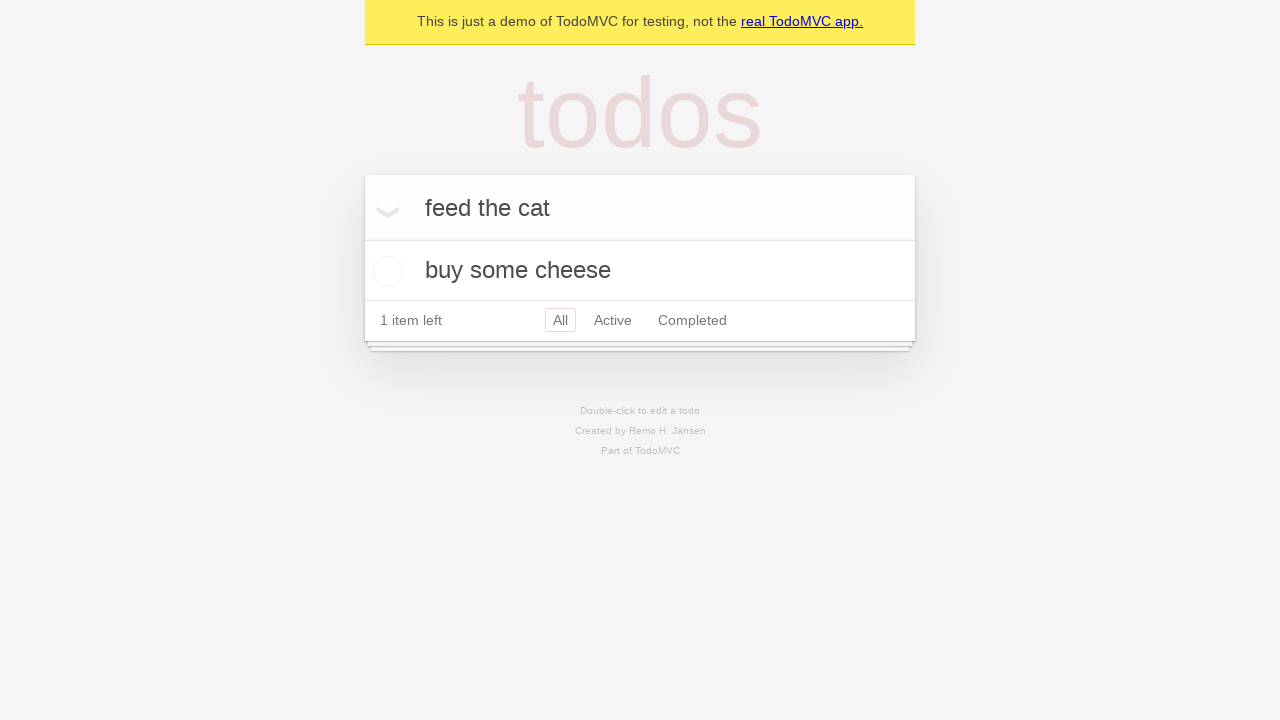

Pressed Enter to add second todo item on internal:attr=[placeholder="What needs to be done?"i]
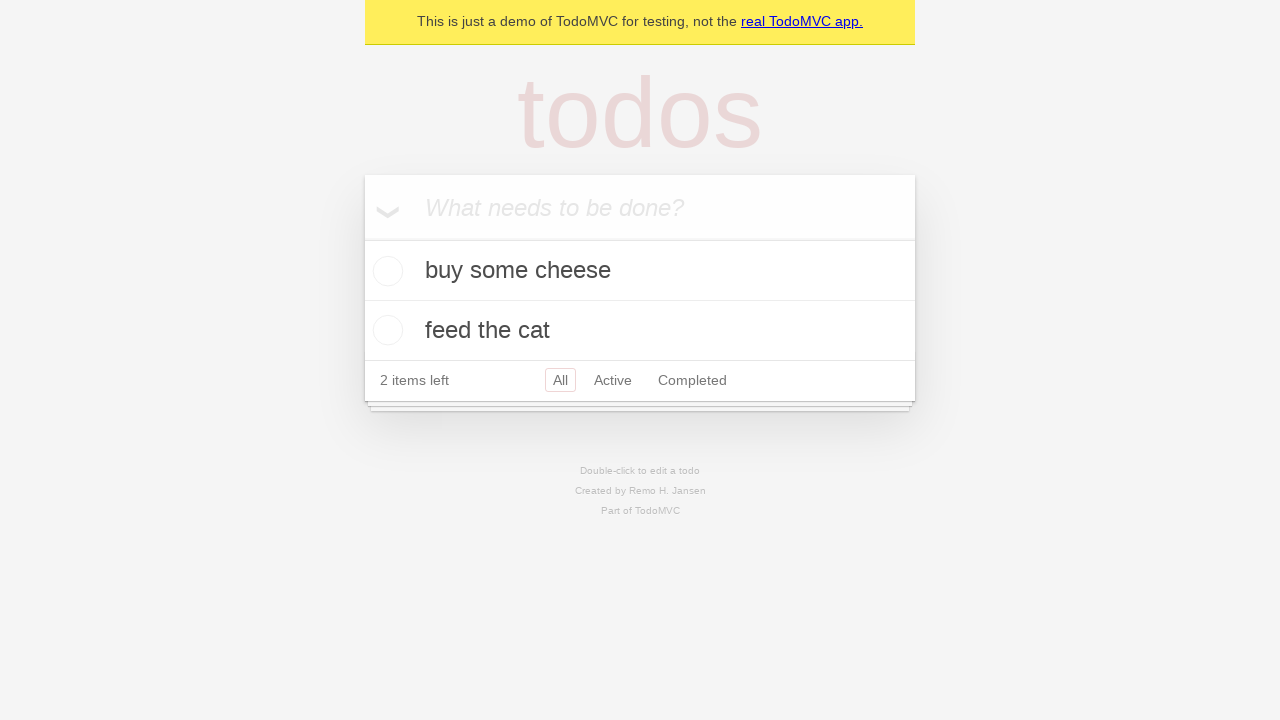

Checked checkbox for first todo item 'buy some cheese' at (385, 271) on internal:testid=[data-testid="todo-item"s] >> nth=0 >> internal:role=checkbox
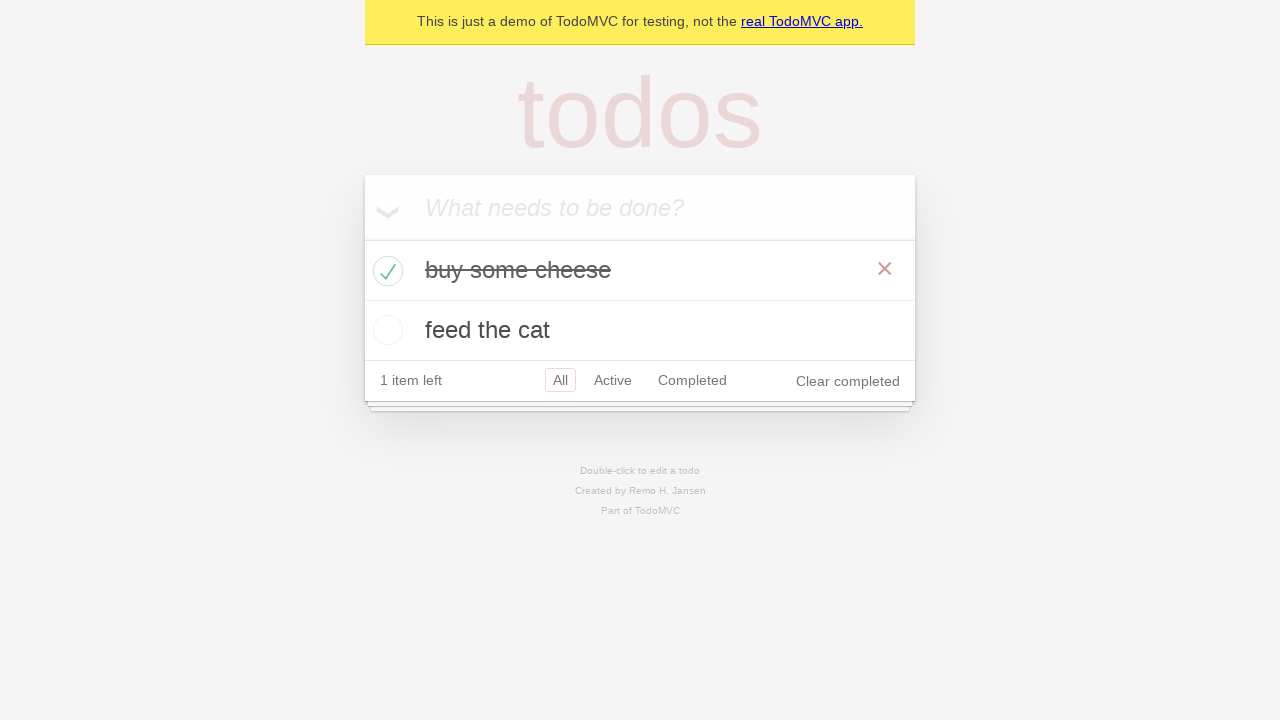

Checked checkbox for second todo item 'feed the cat' at (385, 330) on internal:testid=[data-testid="todo-item"s] >> nth=1 >> internal:role=checkbox
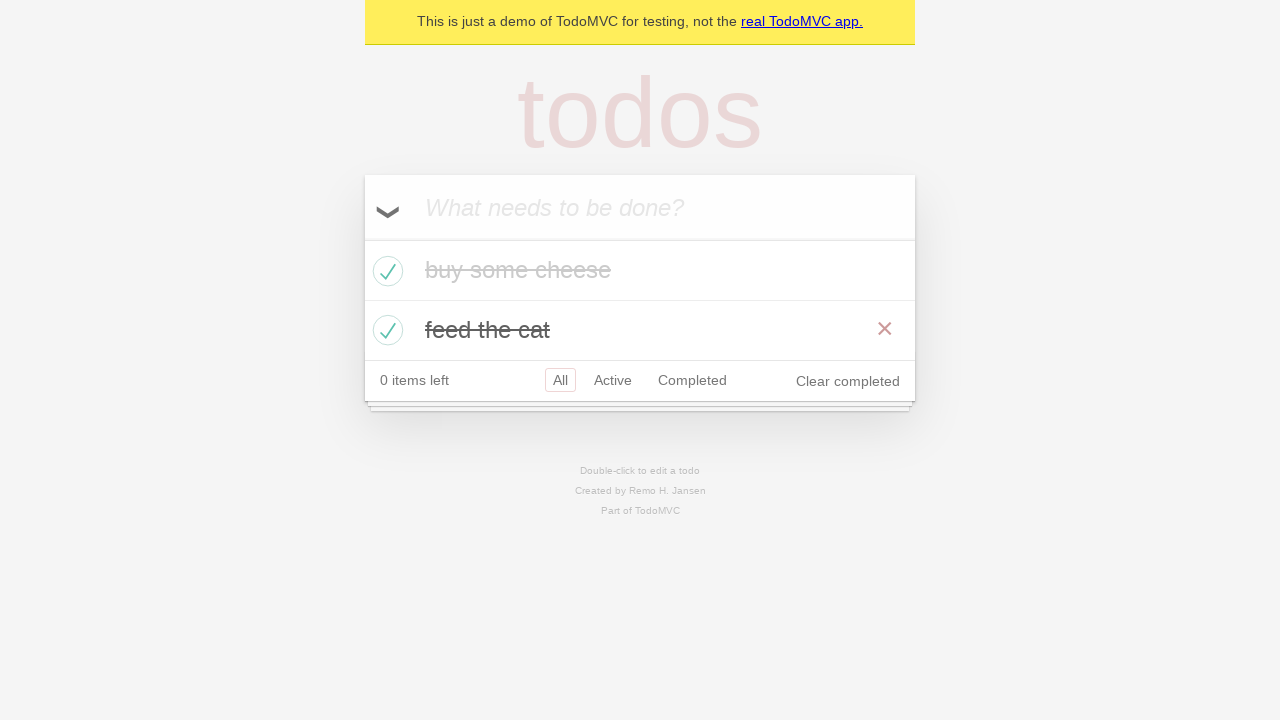

Waited for todo items to display completed state
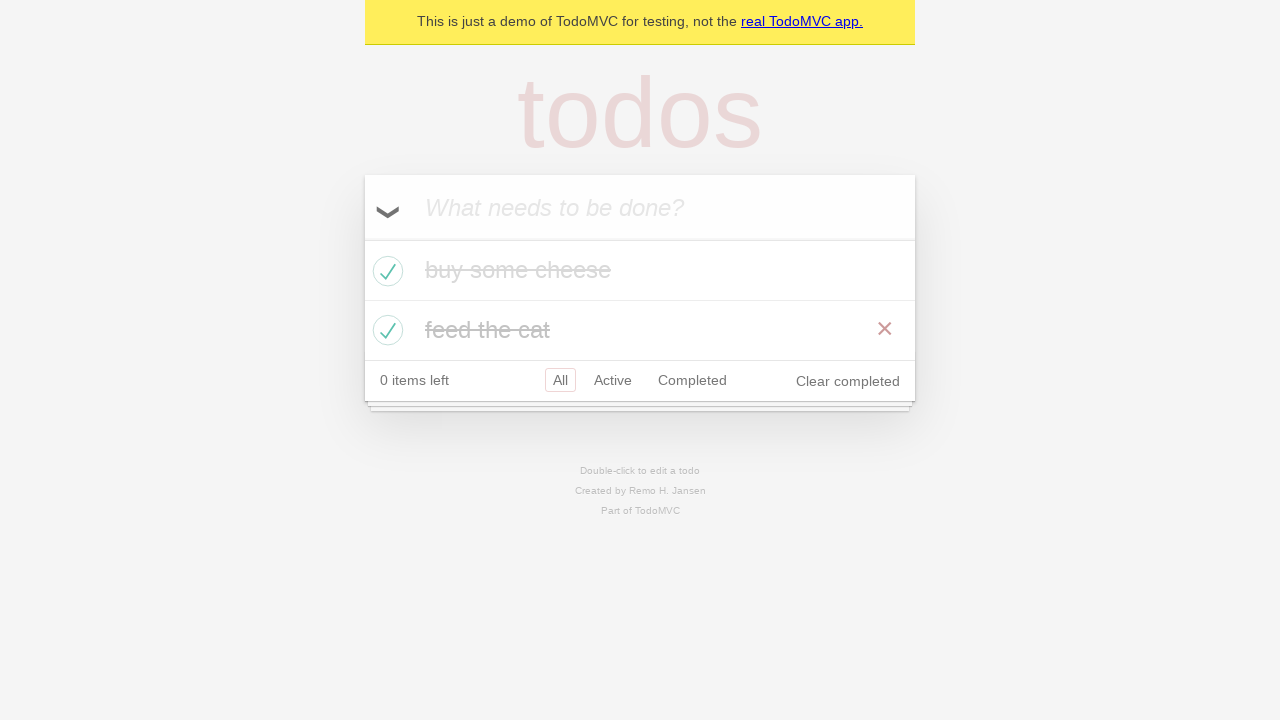

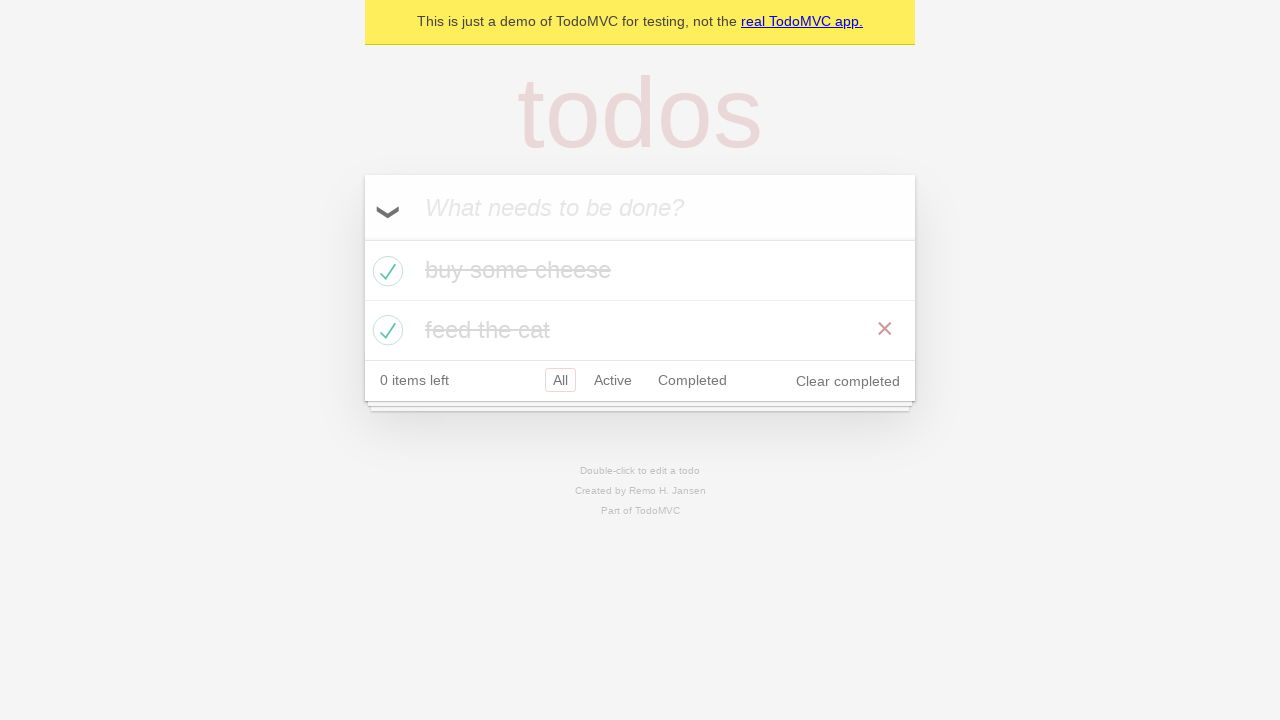